Tests form submission by selecting an option from a dropdown and clicking submit, then verifying the received message.

Starting URL: https://www.selenium.dev/selenium/web/web-form.html

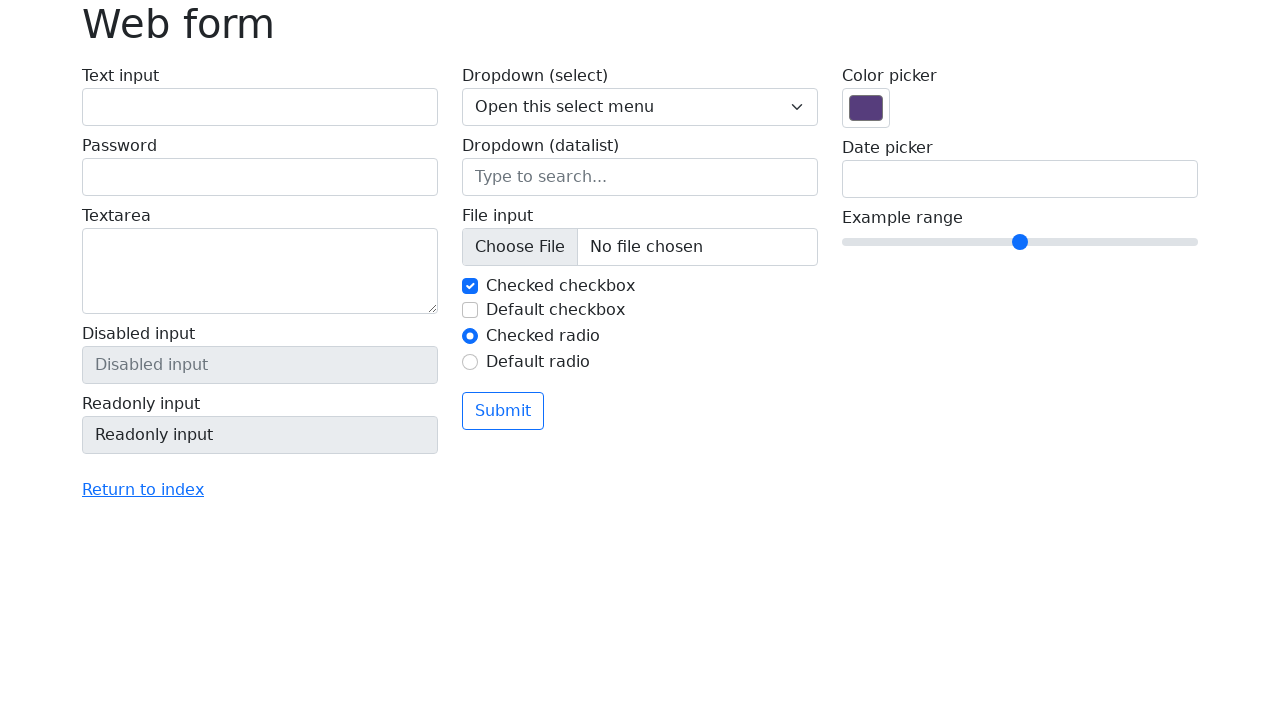

Clicked on select dropdown at (640, 107) on select[name='my-select']
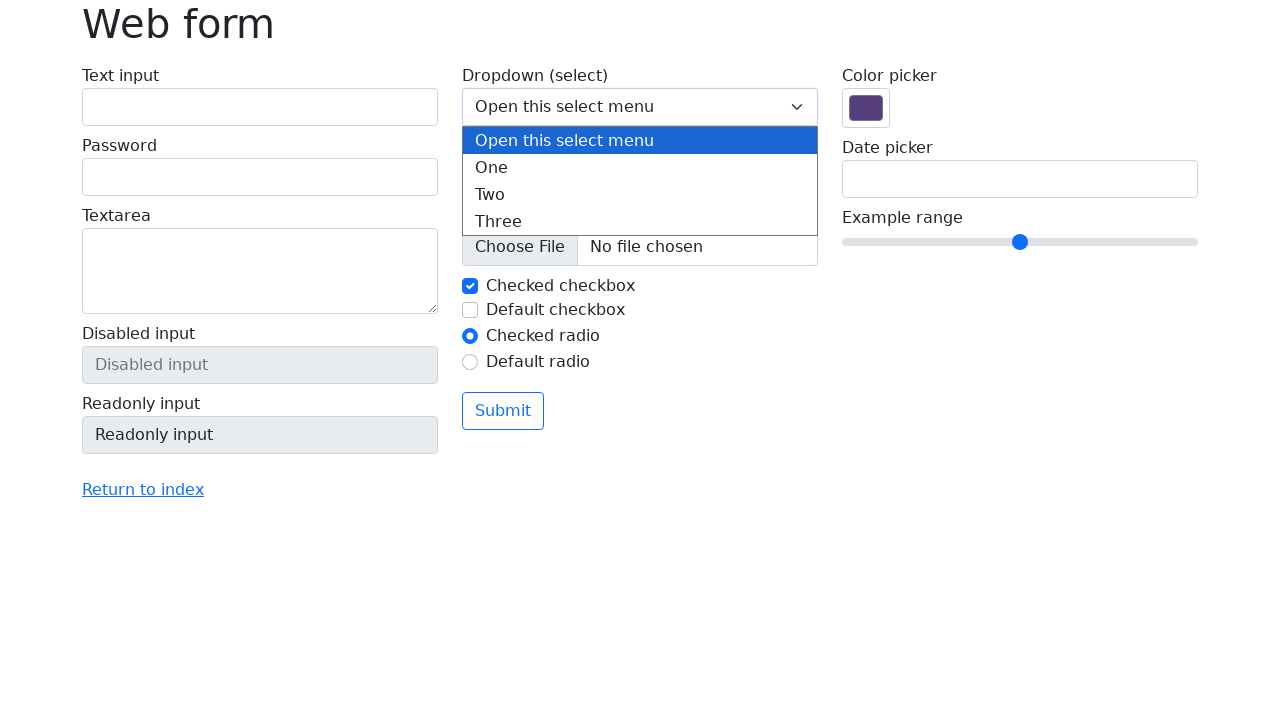

Selected option with value 2 from dropdown on select[name='my-select']
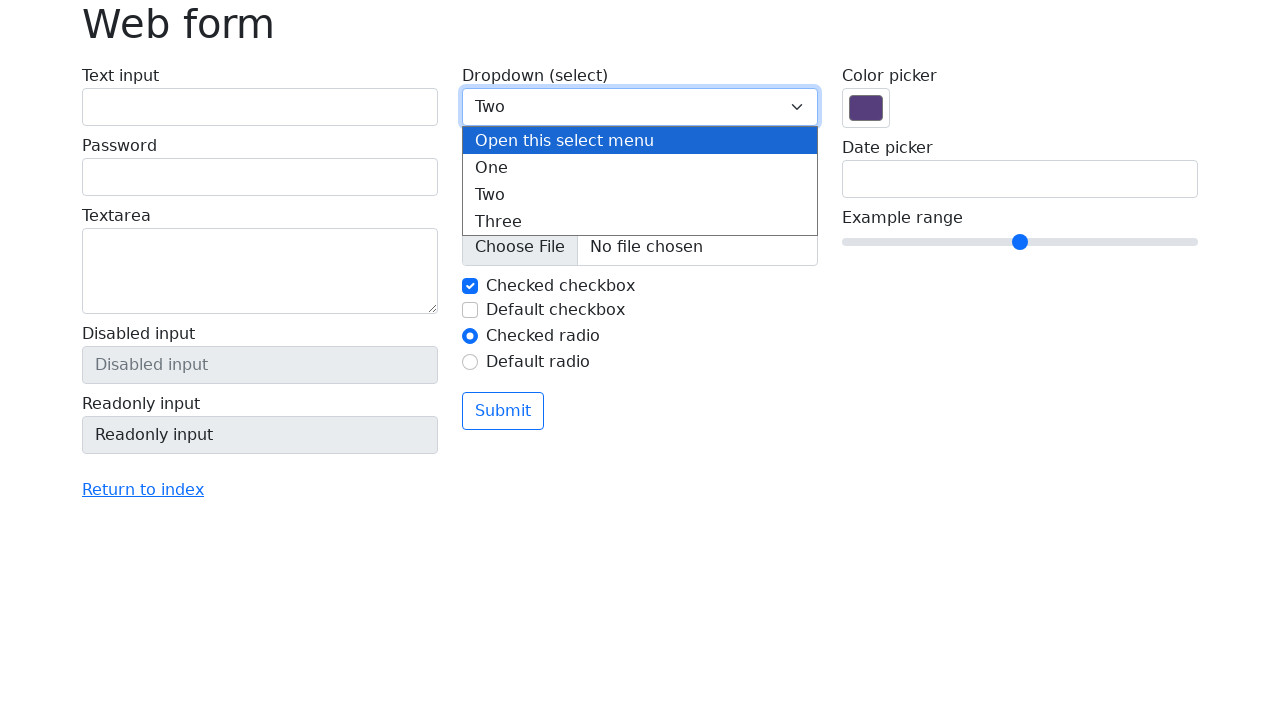

Clicked submit button to submit form at (503, 411) on button[type='submit']
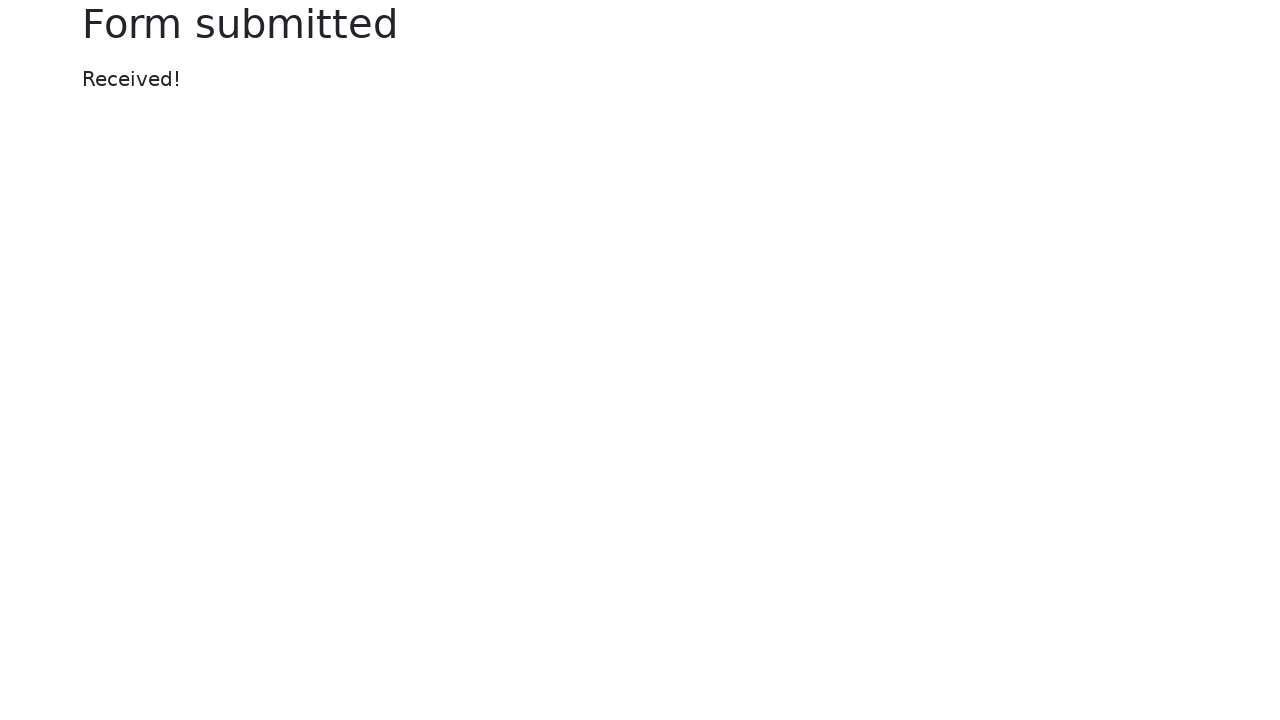

Form submission message appeared
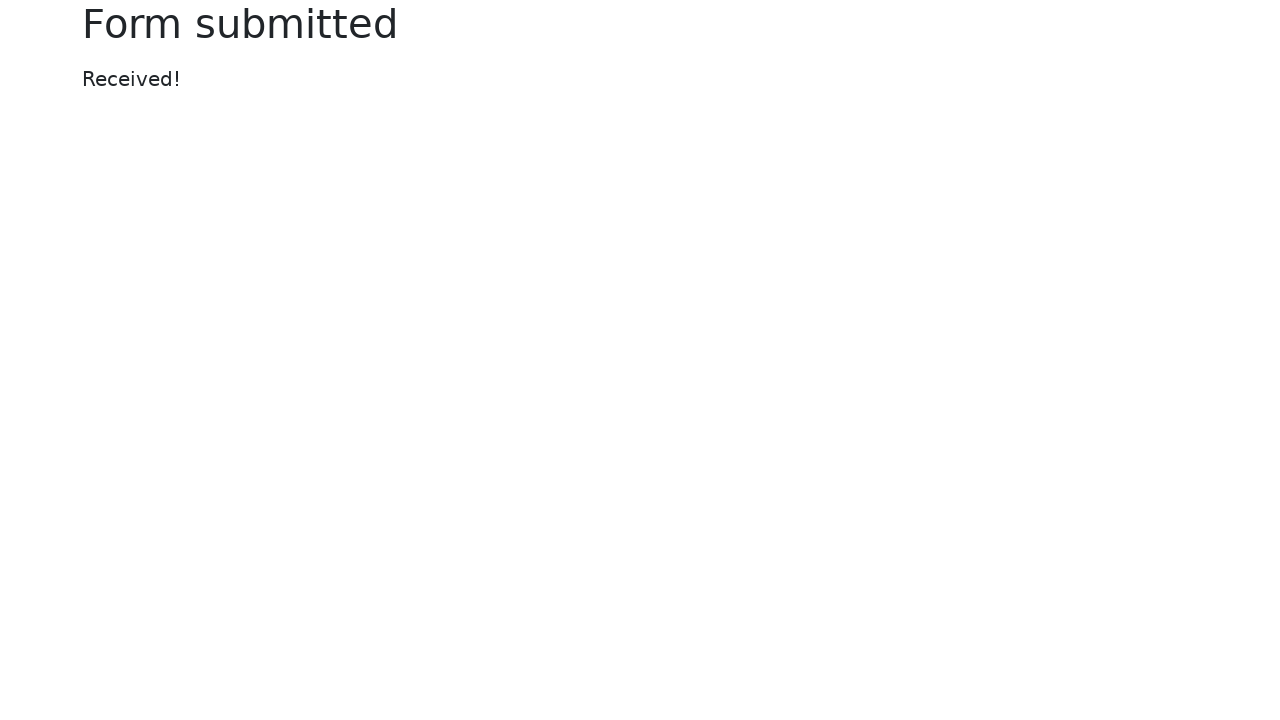

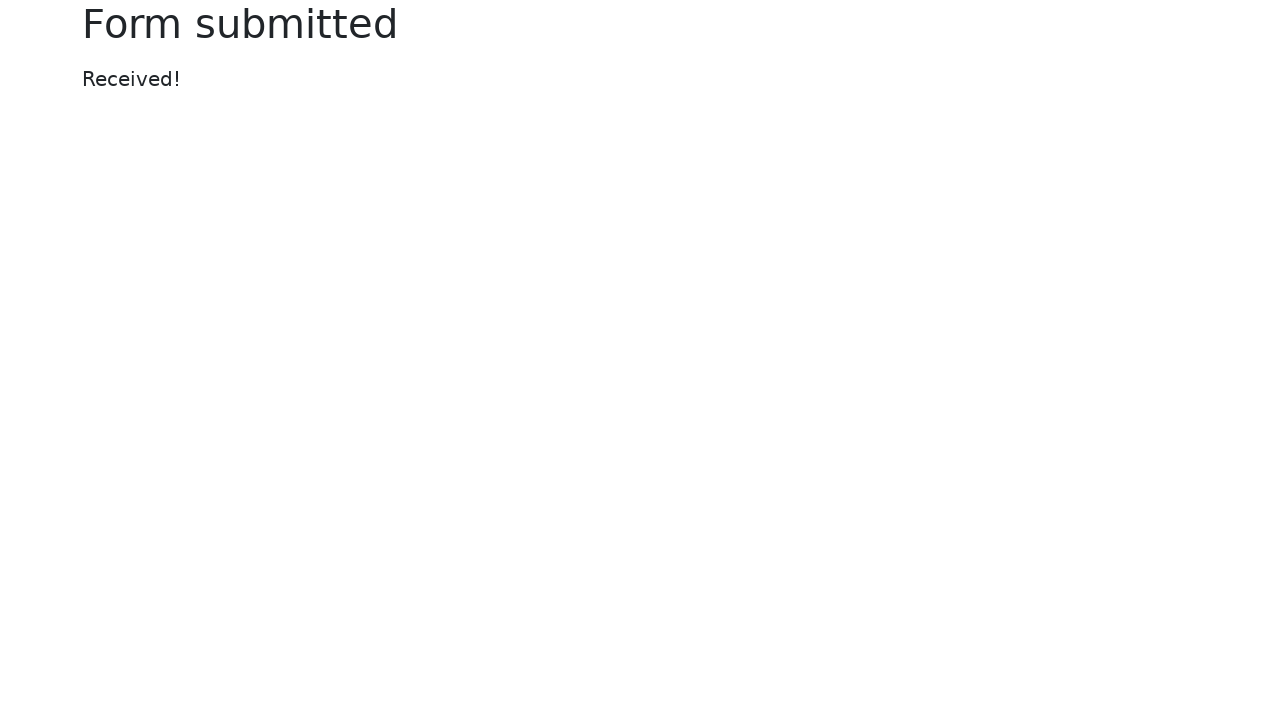